Tests a math calculation form by reading a value from the page, computing a logarithmic formula, filling in the answer, checking a robot checkbox, and scrolling to submit elements.

Starting URL: http://suninjuly.github.io/execute_script.html

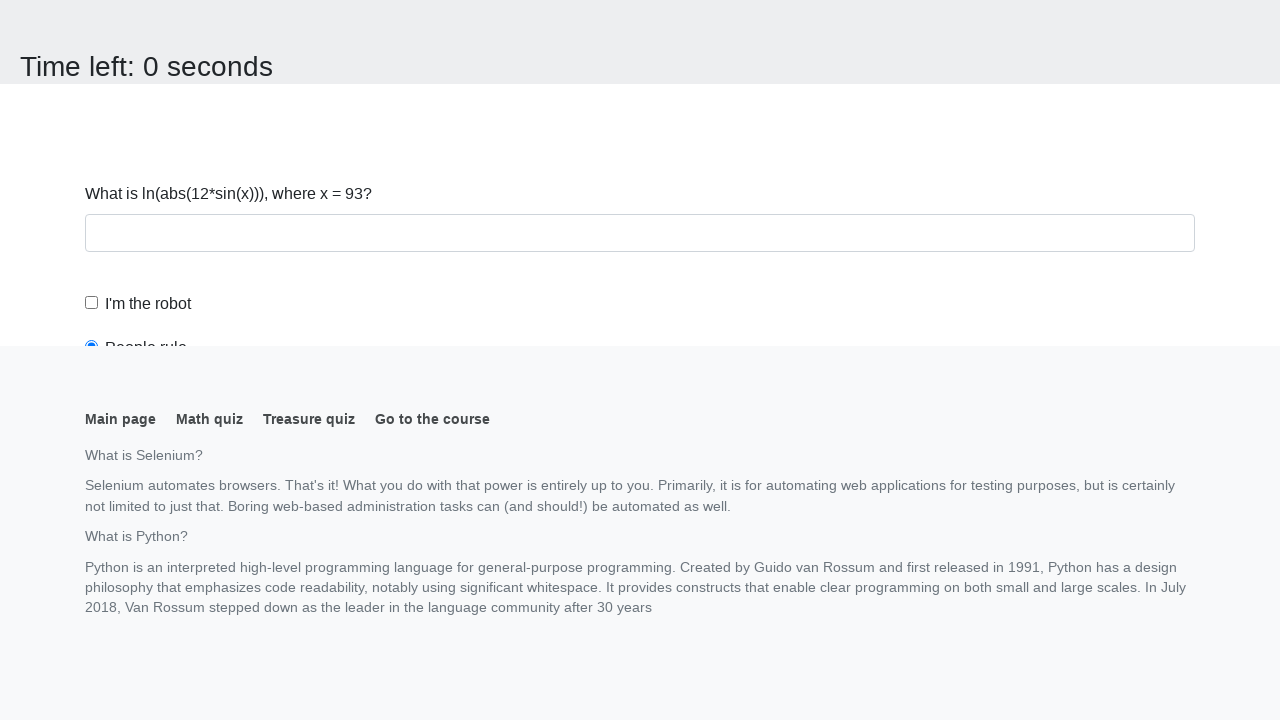

Retrieved x value from #input_value element
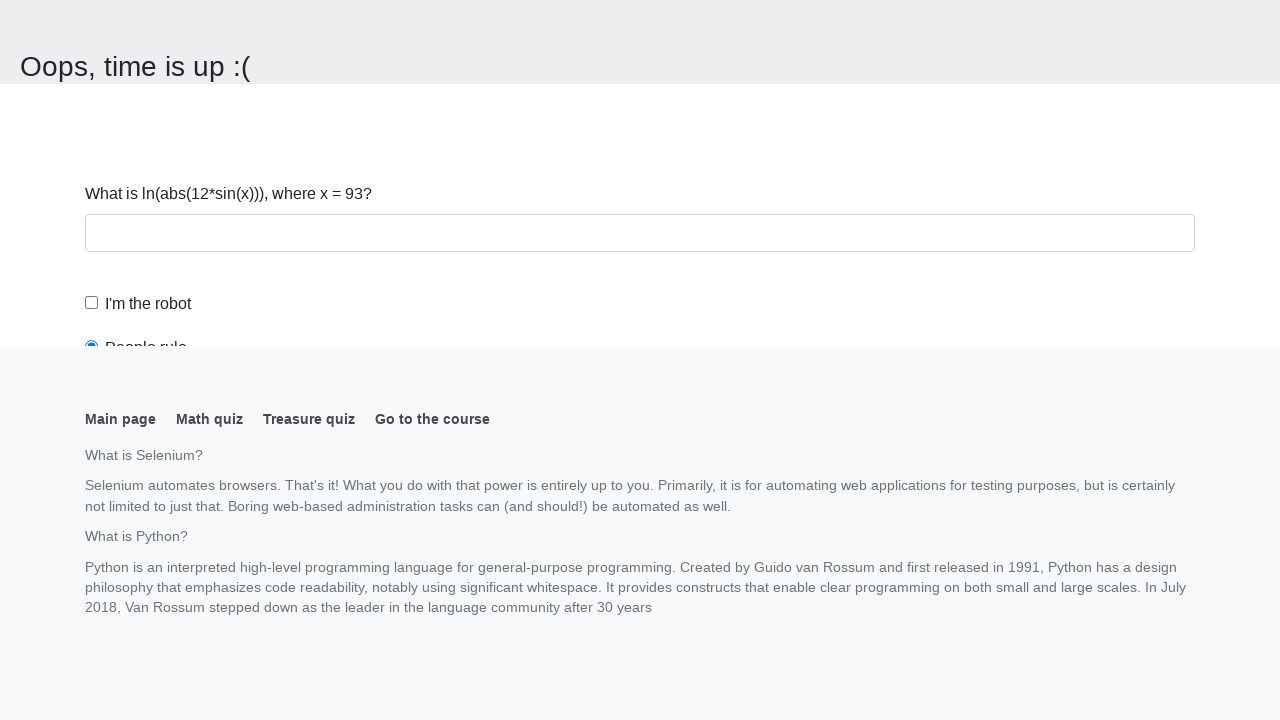

Calculated logarithmic formula result: 2.4318034461549822
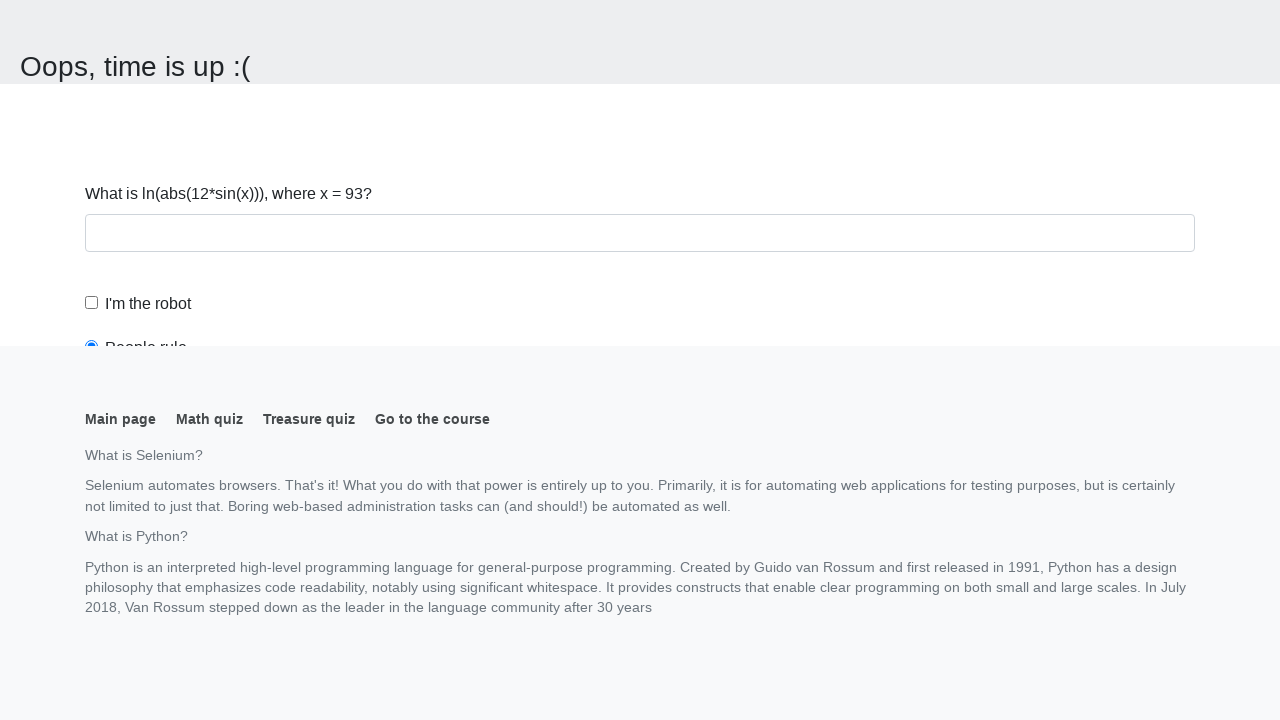

Filled answer field with calculated value on #answer
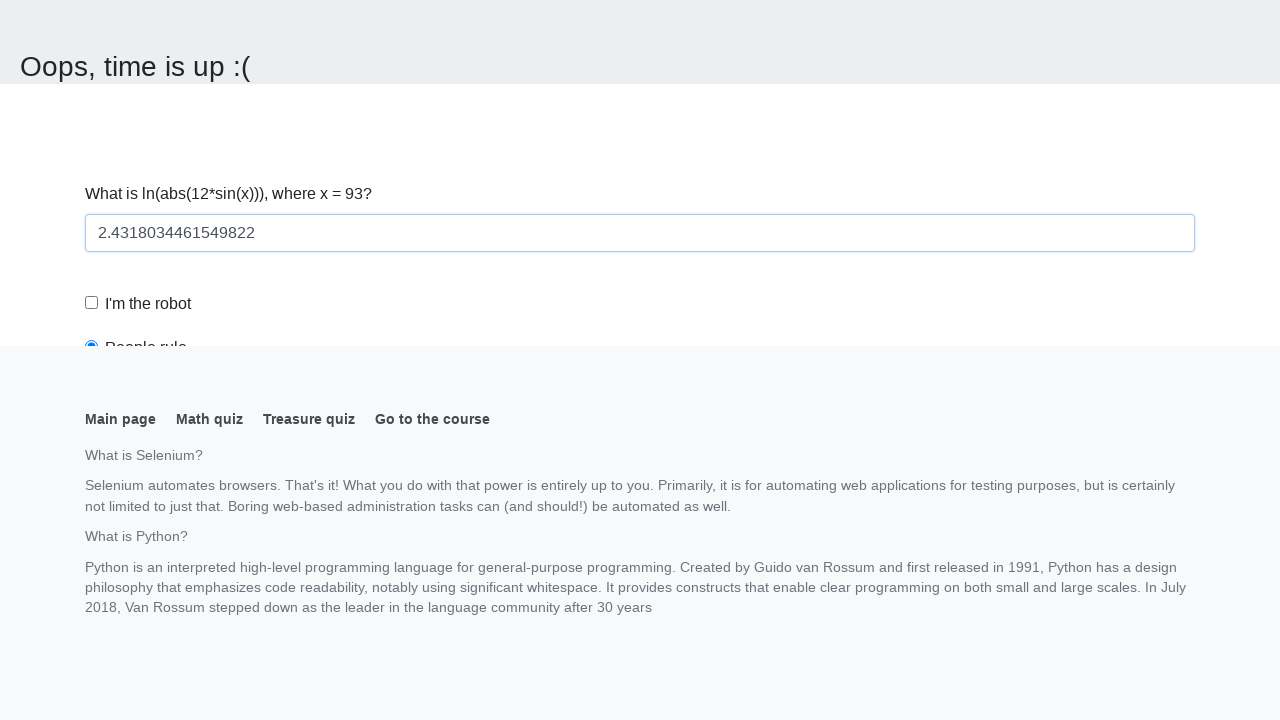

Clicked robot checkbox at (92, 303) on #robotCheckbox
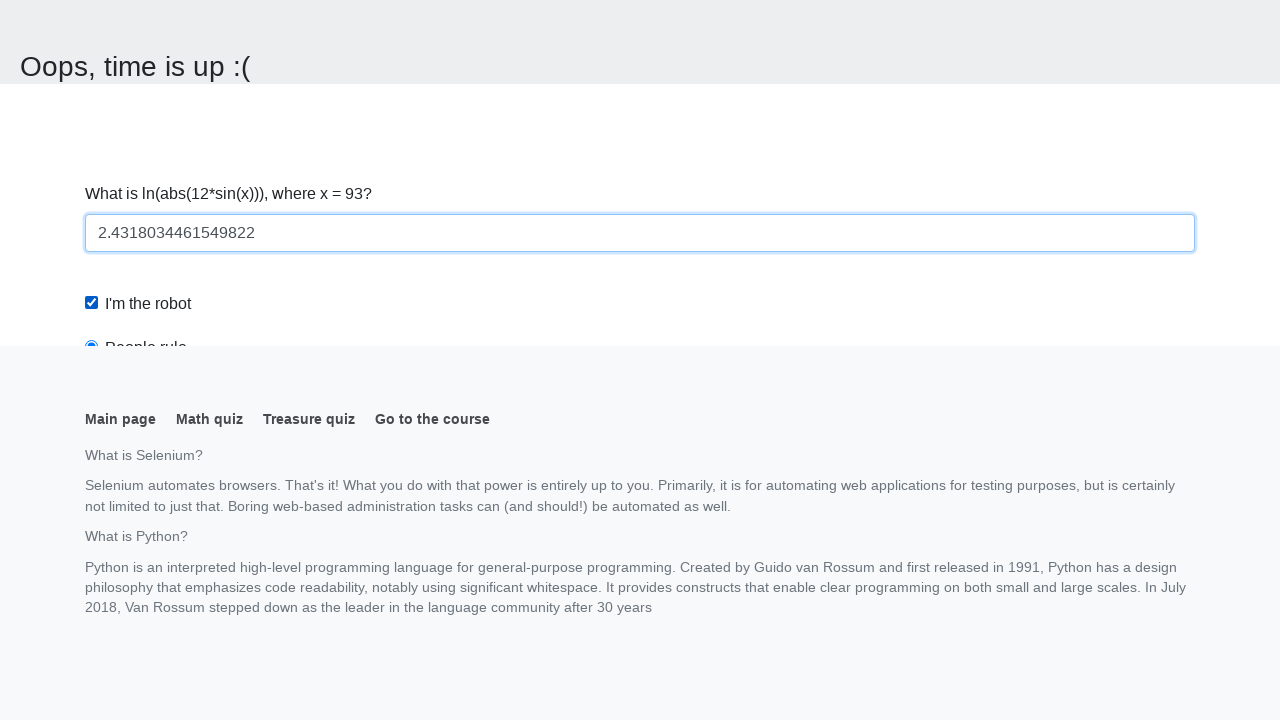

Scrolled checkbox into view if needed
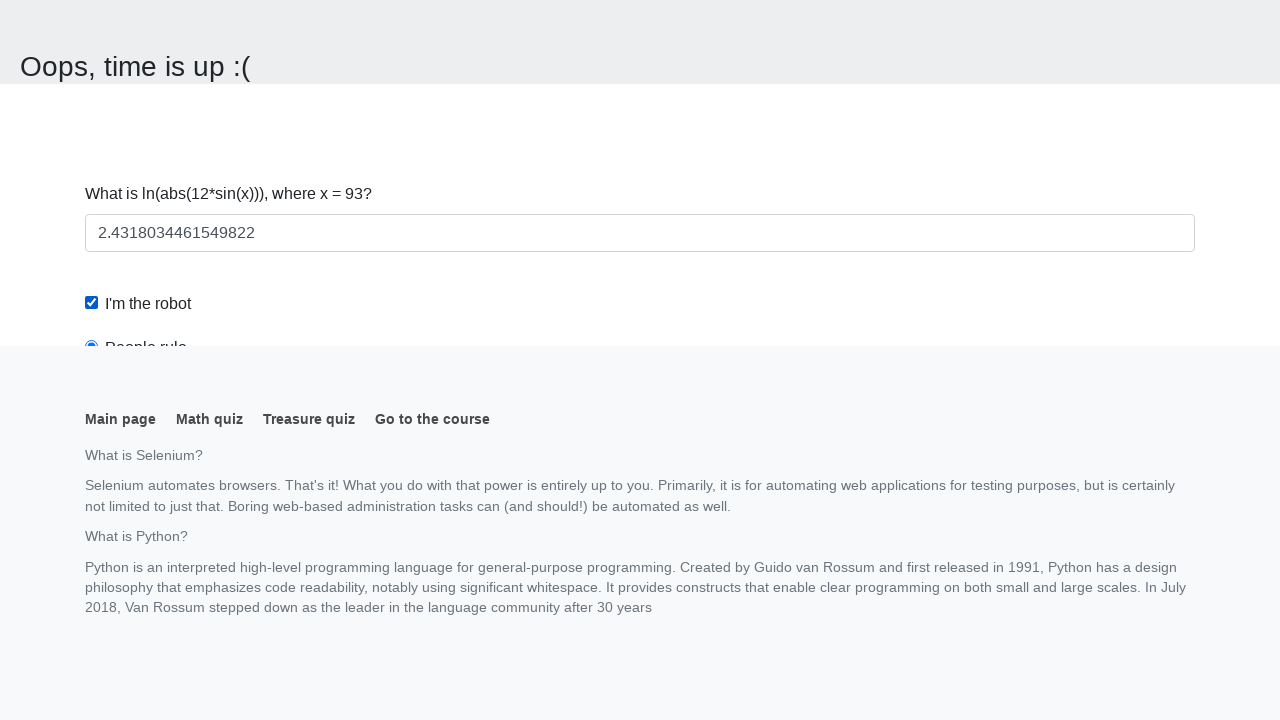

Scrolled robotsRule element into view if needed
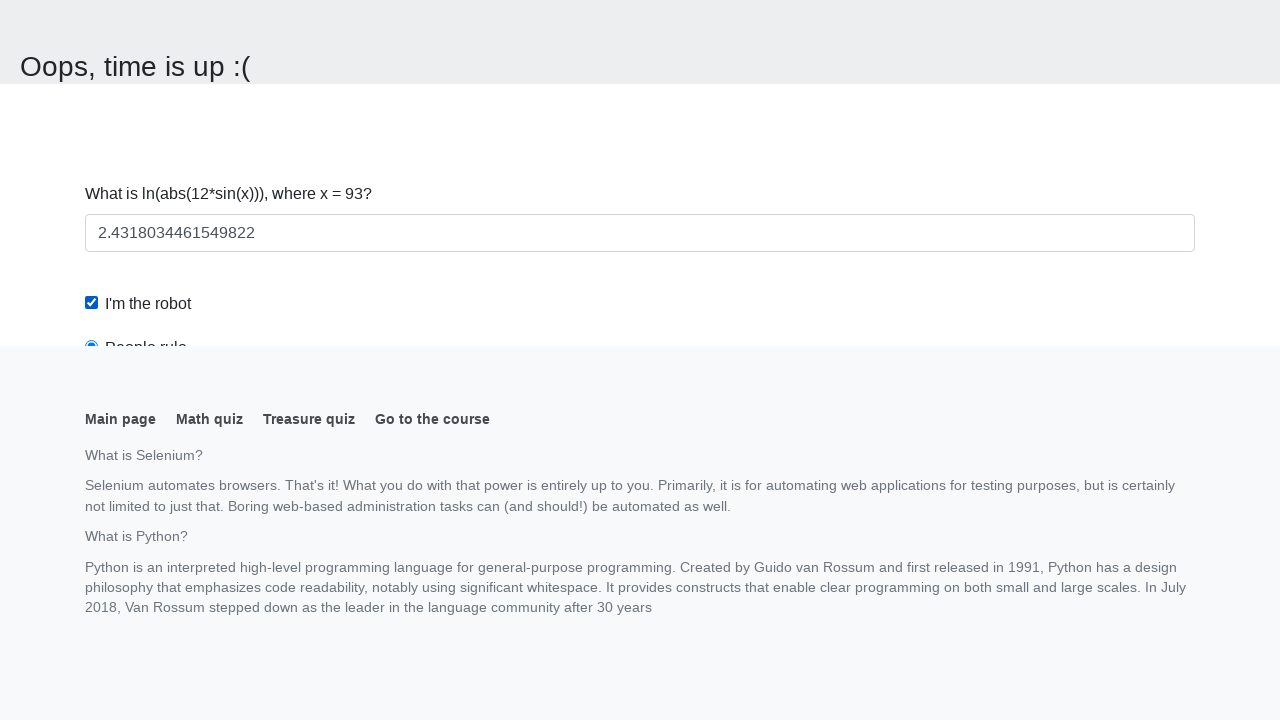

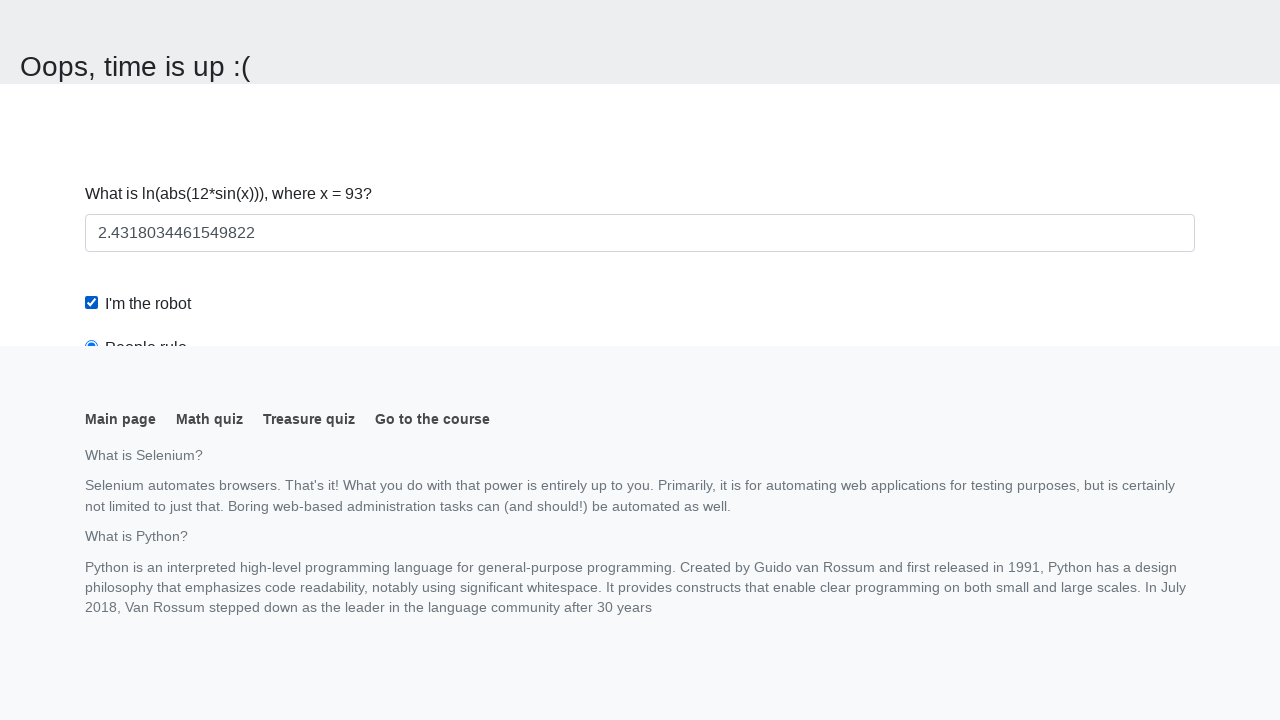